Tests passenger dropdown functionality by selecting multiple adults and verifying the selection

Starting URL: https://rahulshettyacademy.com/dropdownsPractise/

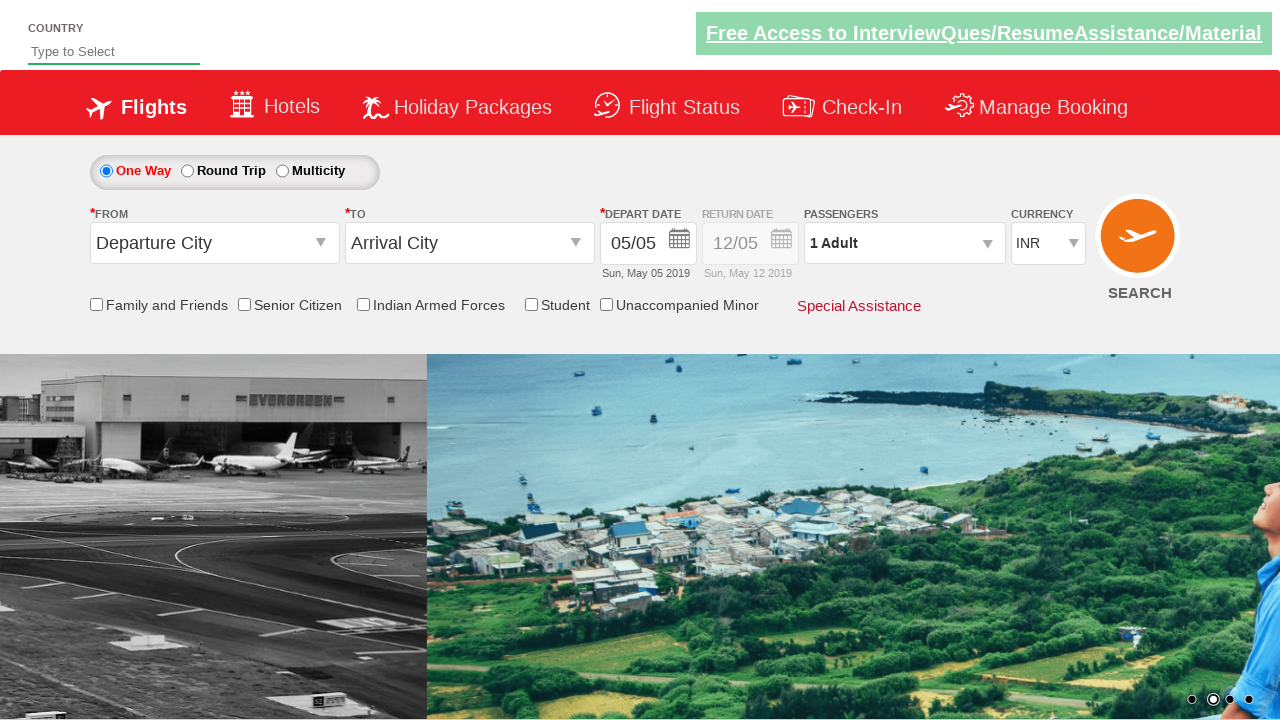

Clicked passenger dropdown to open it at (904, 243) on #divpaxinfo
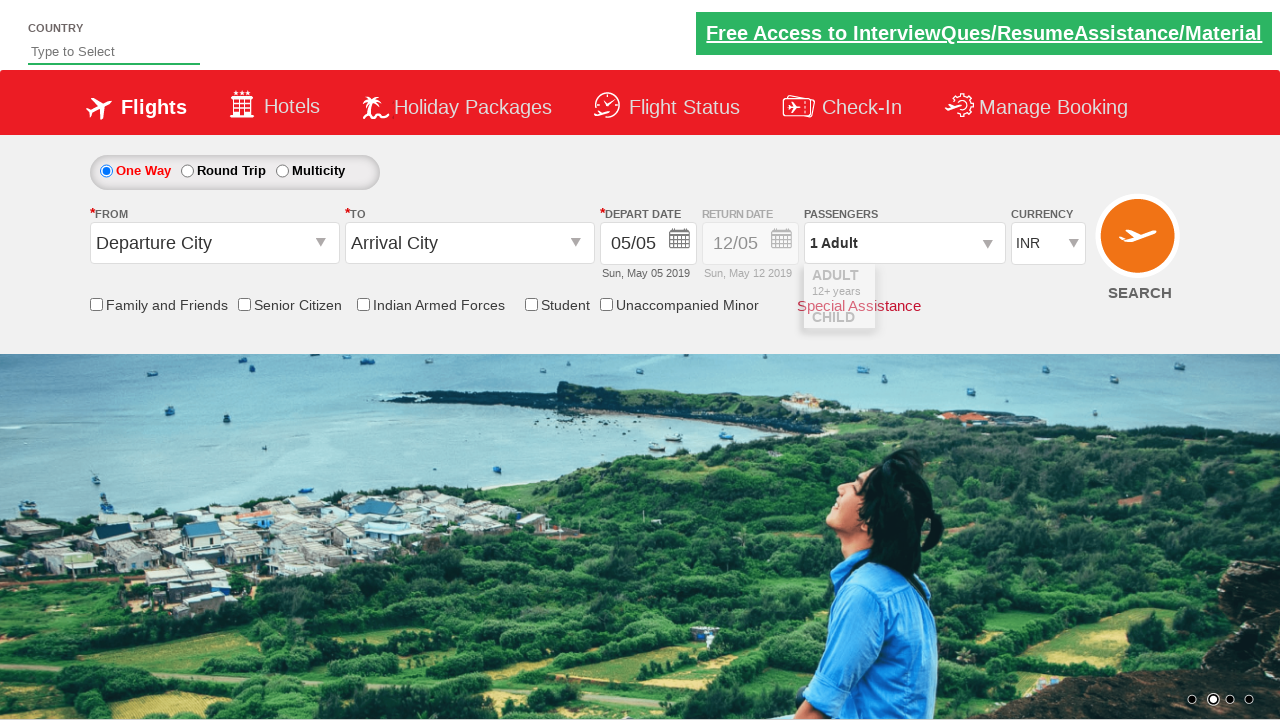

Clicked plus button to add adult (iteration 1/3) at (982, 288) on #hrefIncAdt
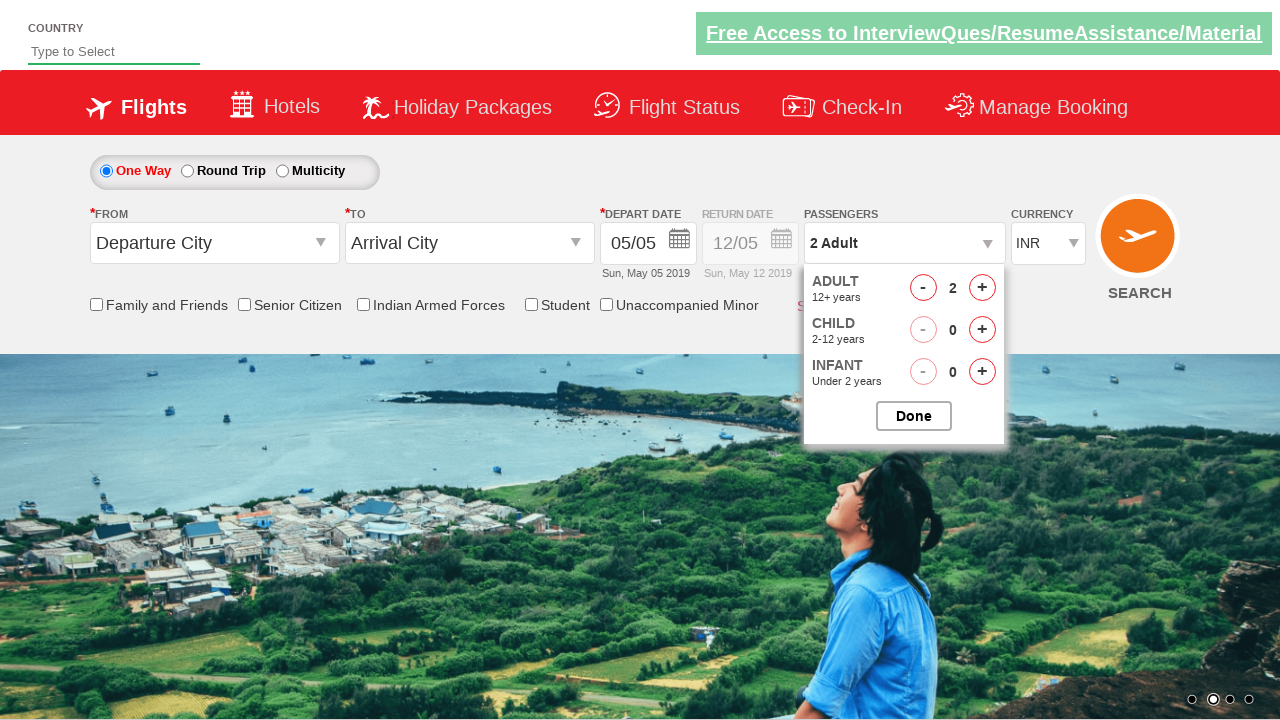

Clicked plus button to add adult (iteration 2/3) at (982, 288) on #hrefIncAdt
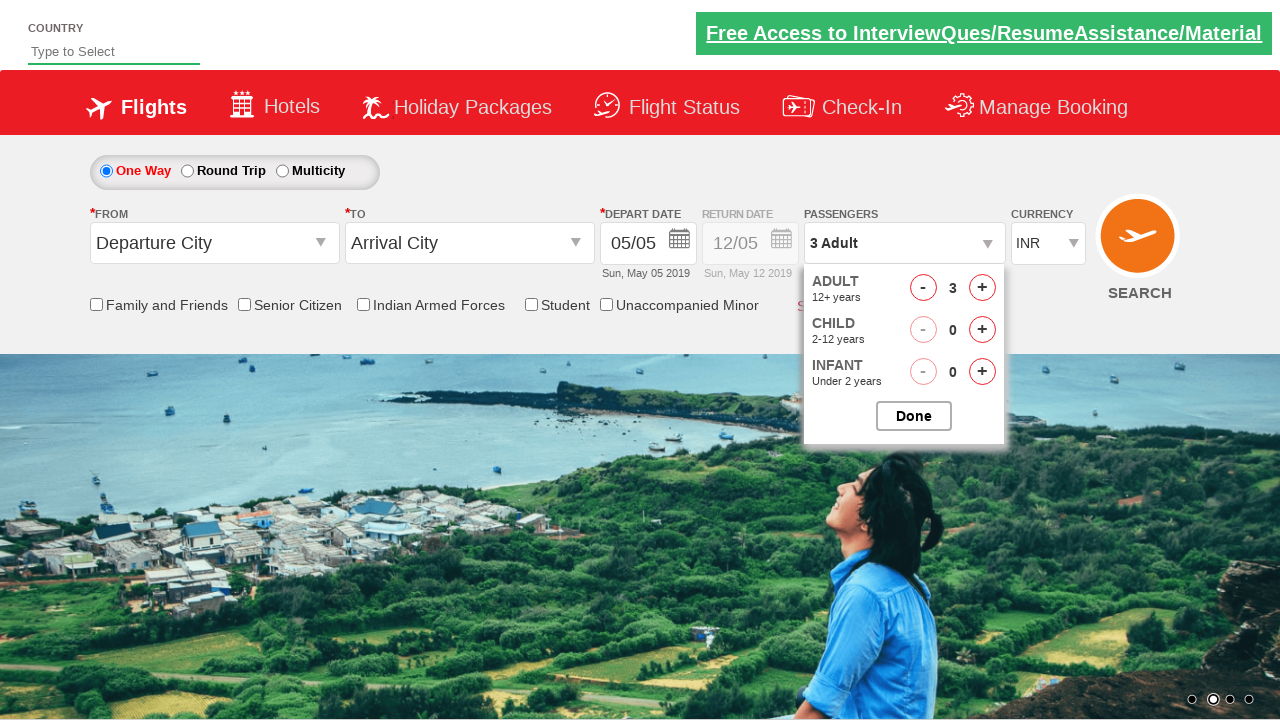

Clicked plus button to add adult (iteration 3/3) at (982, 288) on #hrefIncAdt
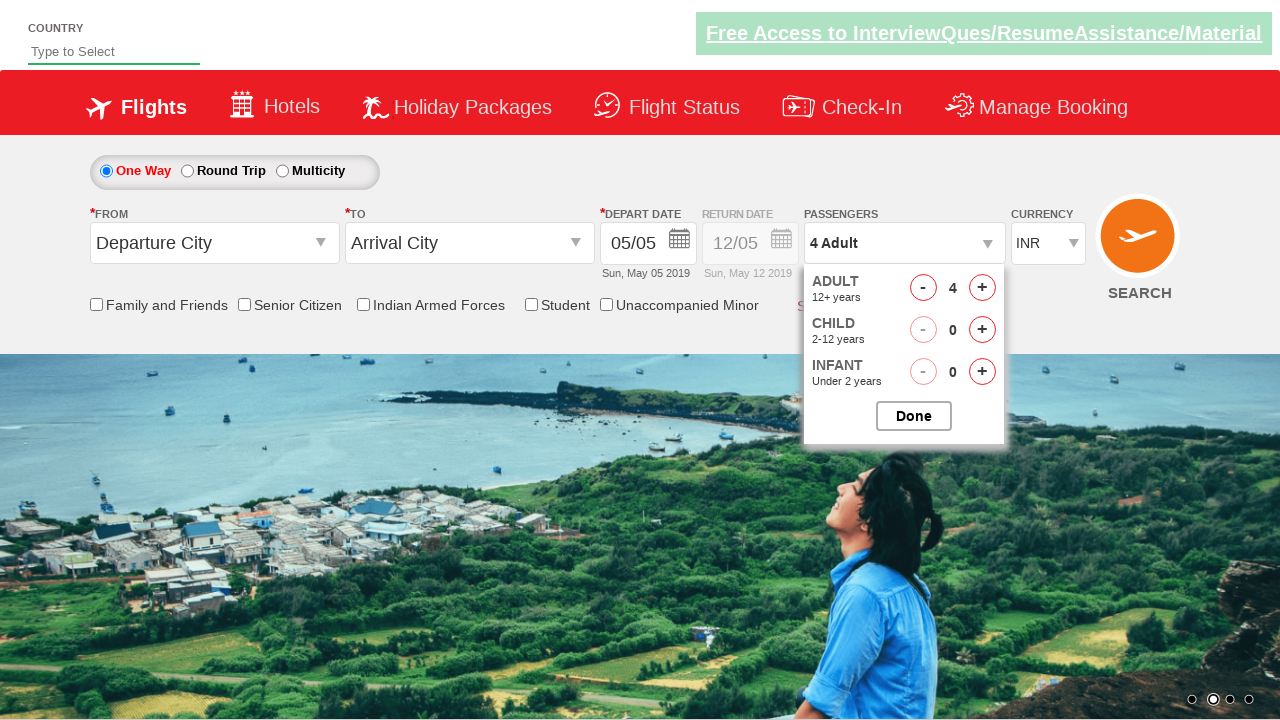

Clicked Done button to close passenger dropdown at (914, 416) on #btnclosepaxoption
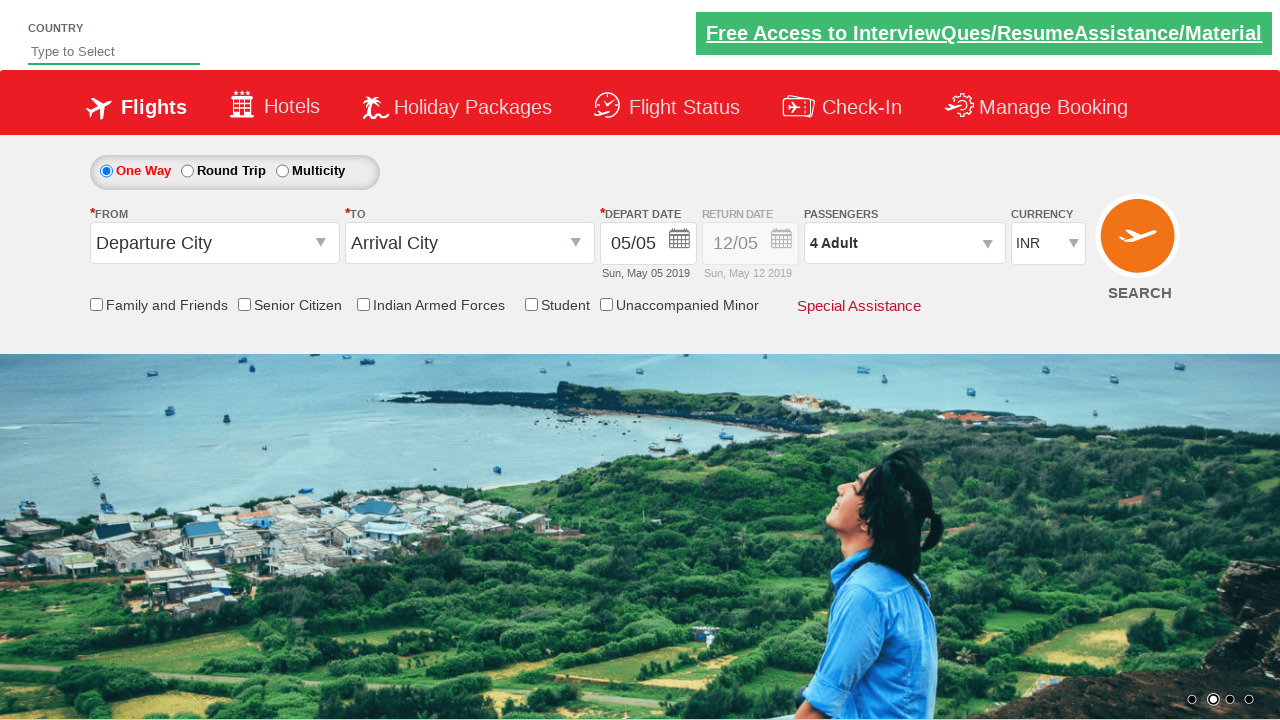

Retrieved passenger text: '4 Adult'
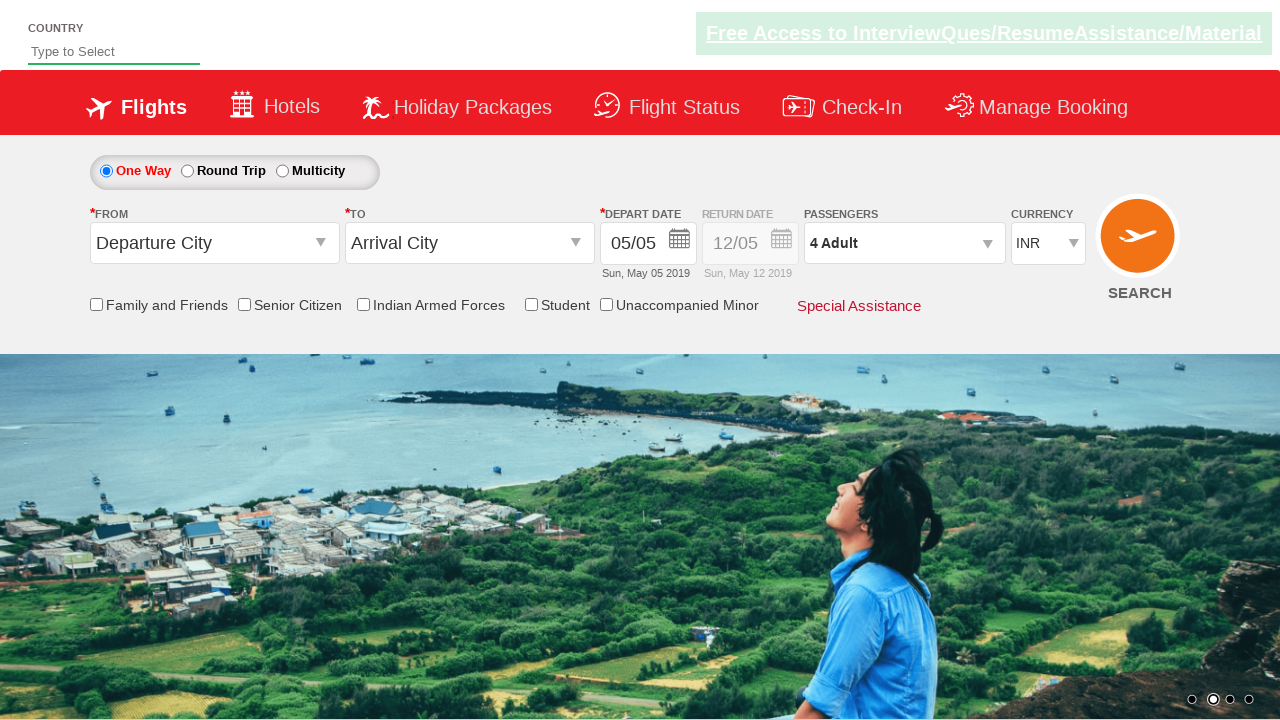

Verified that passenger count shows '4 Adult' as expected
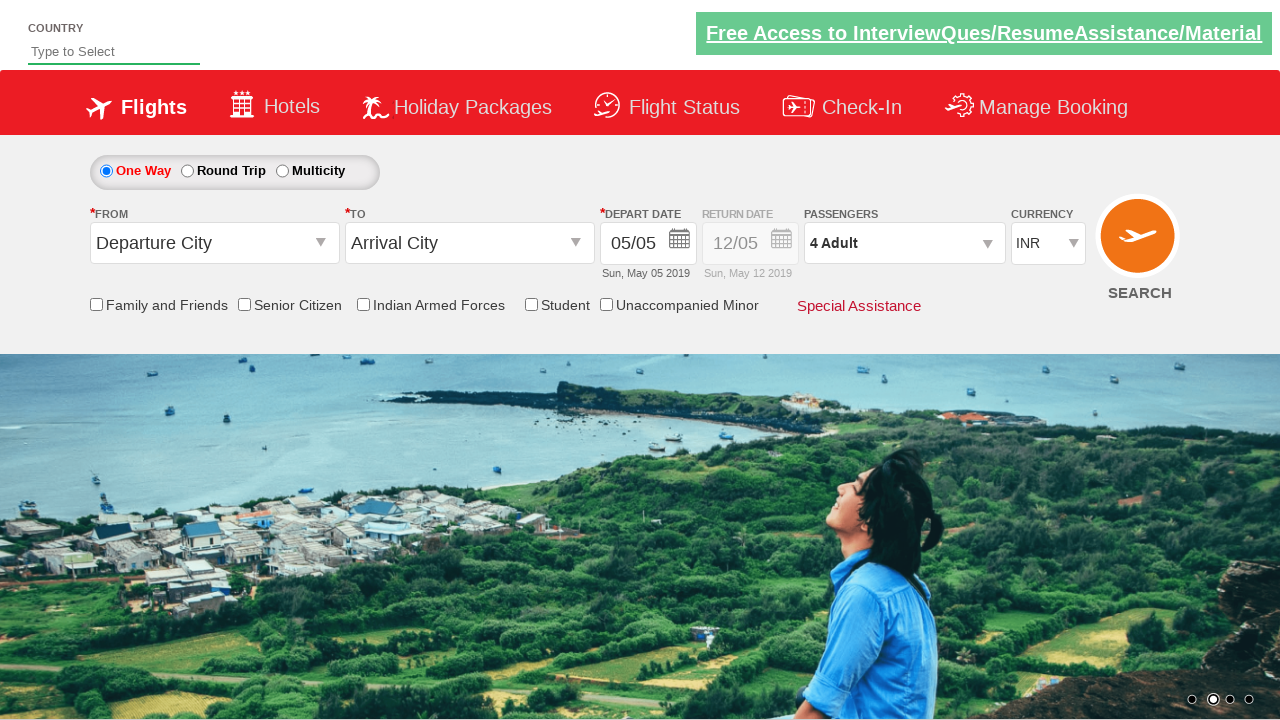

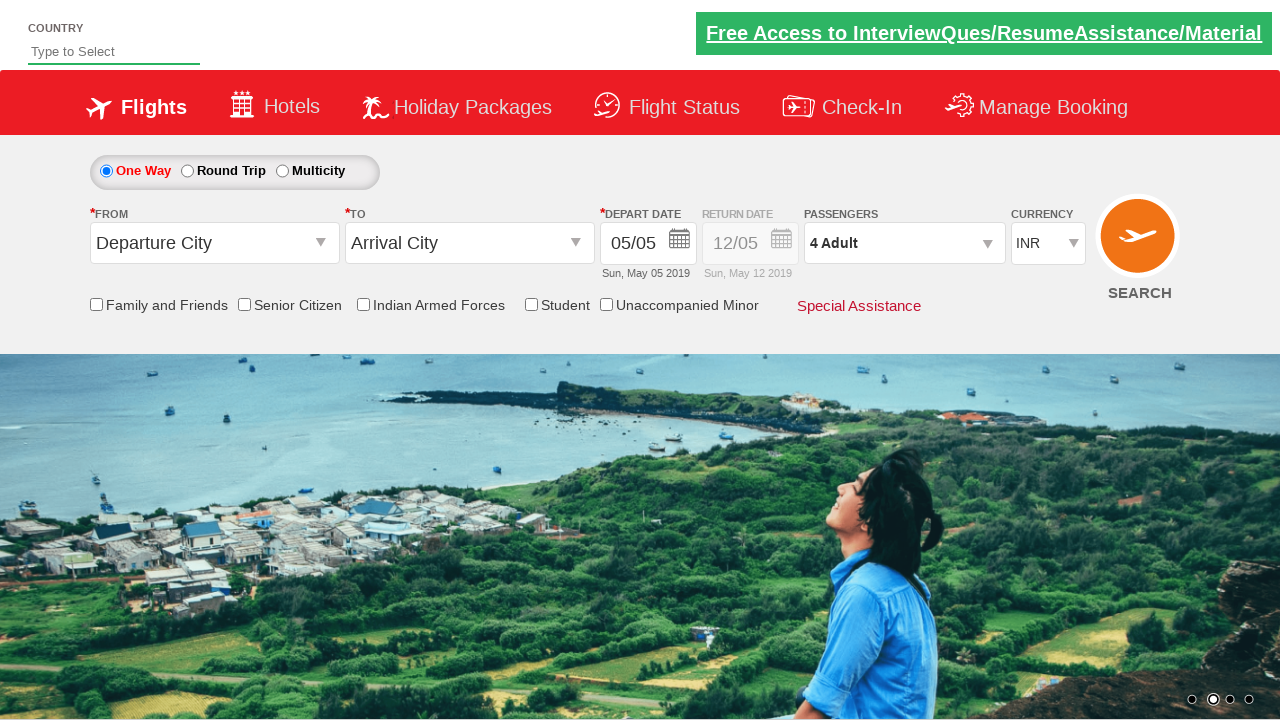